Tests that the email textbox is displayed on the form and fills it with an email address if visible

Starting URL: https://automationfc.github.io/basic-form/index.html

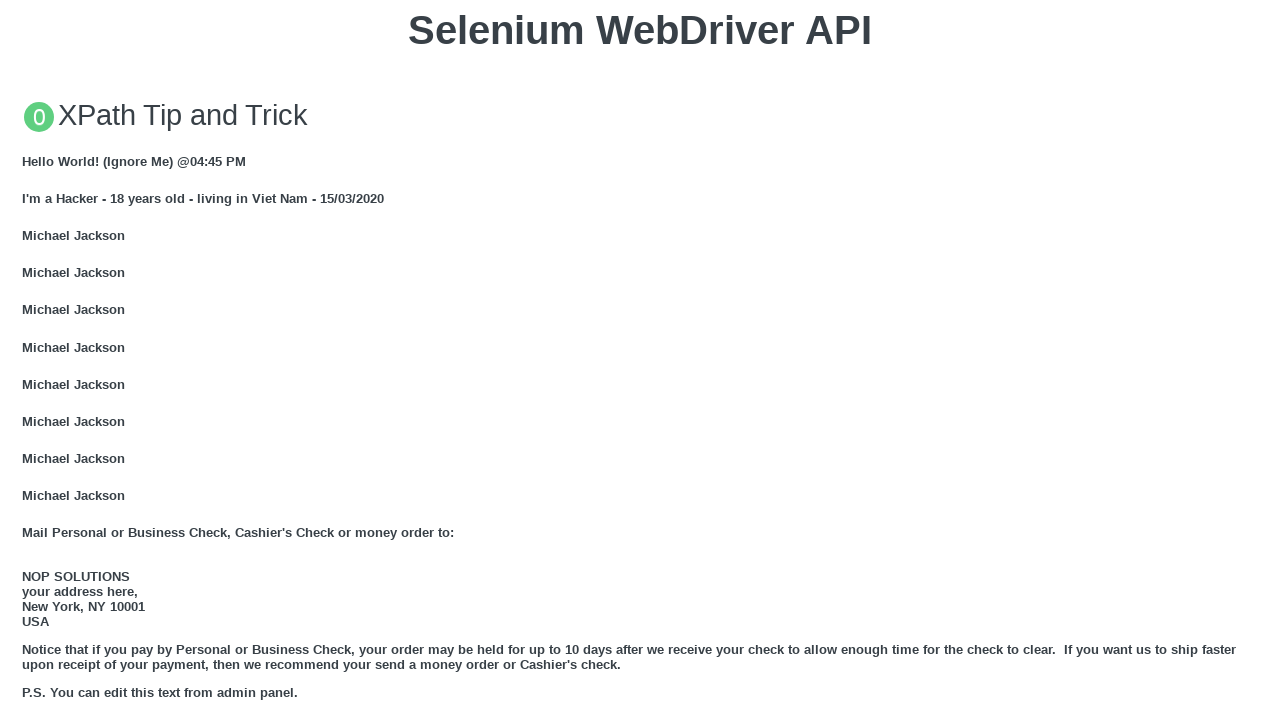

Located email textbox element
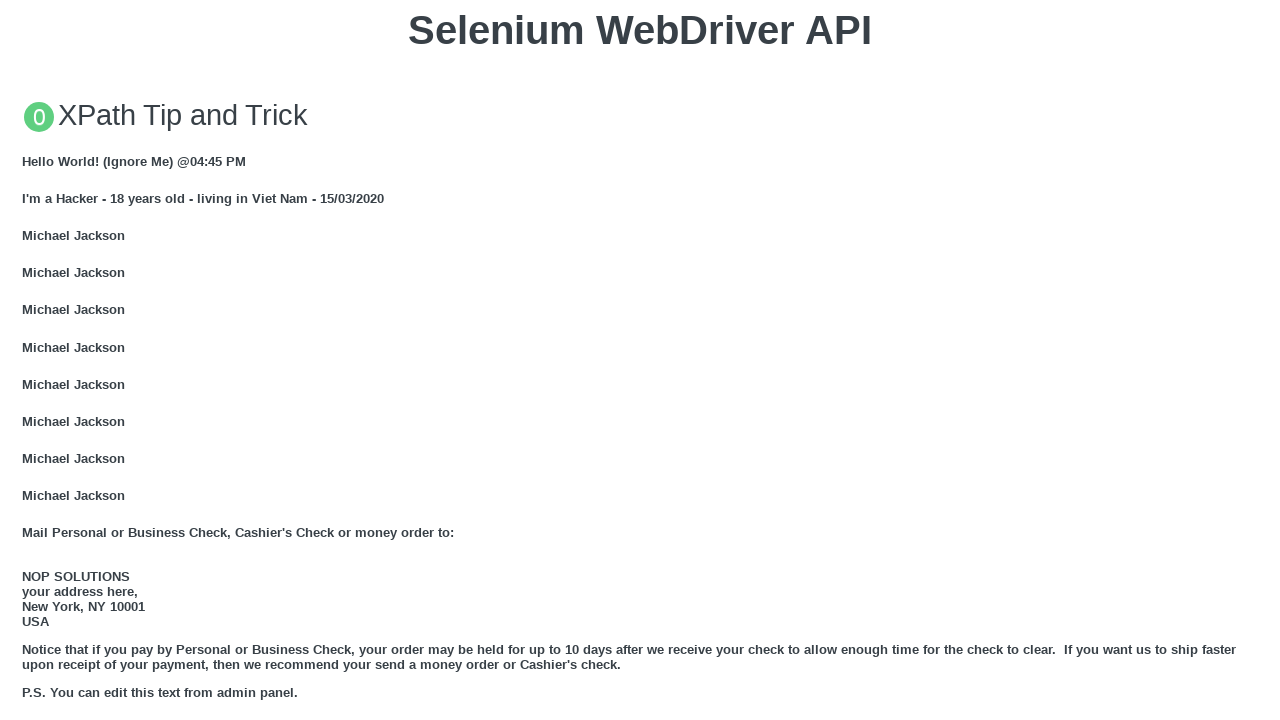

Email textbox is visible on the form
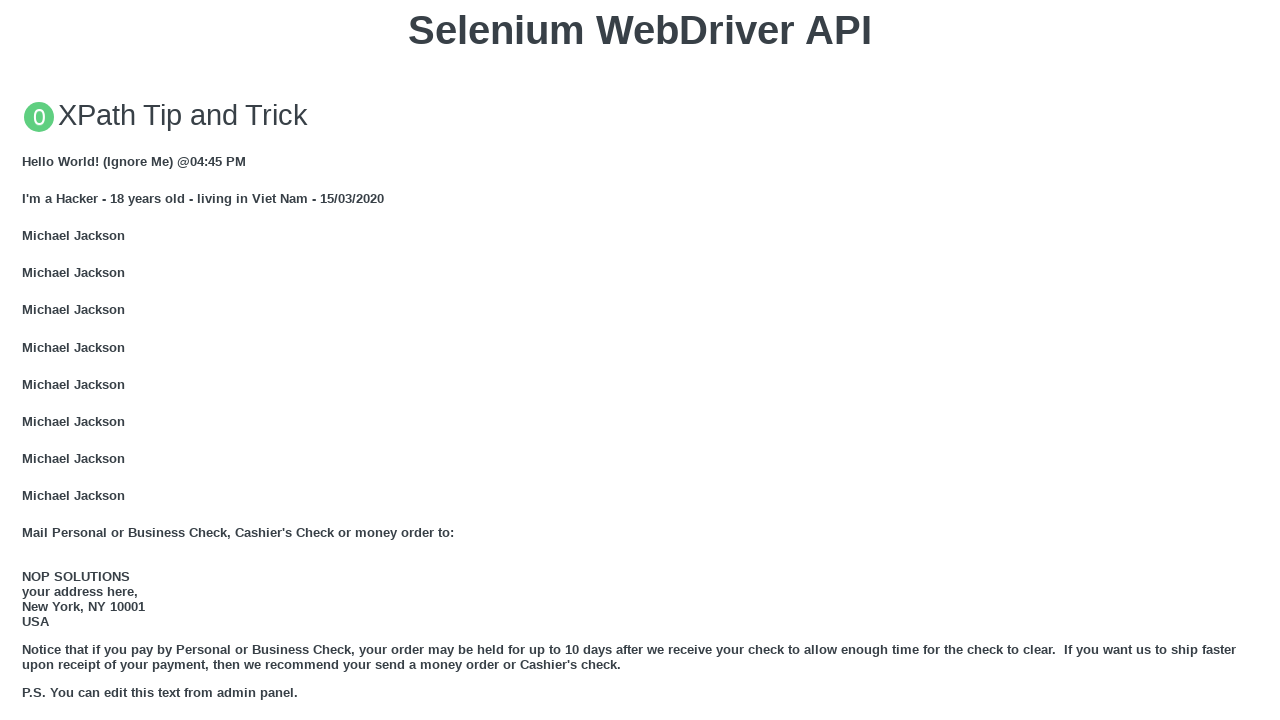

Filled email field with 'soidientan01@gmail.com' on #email
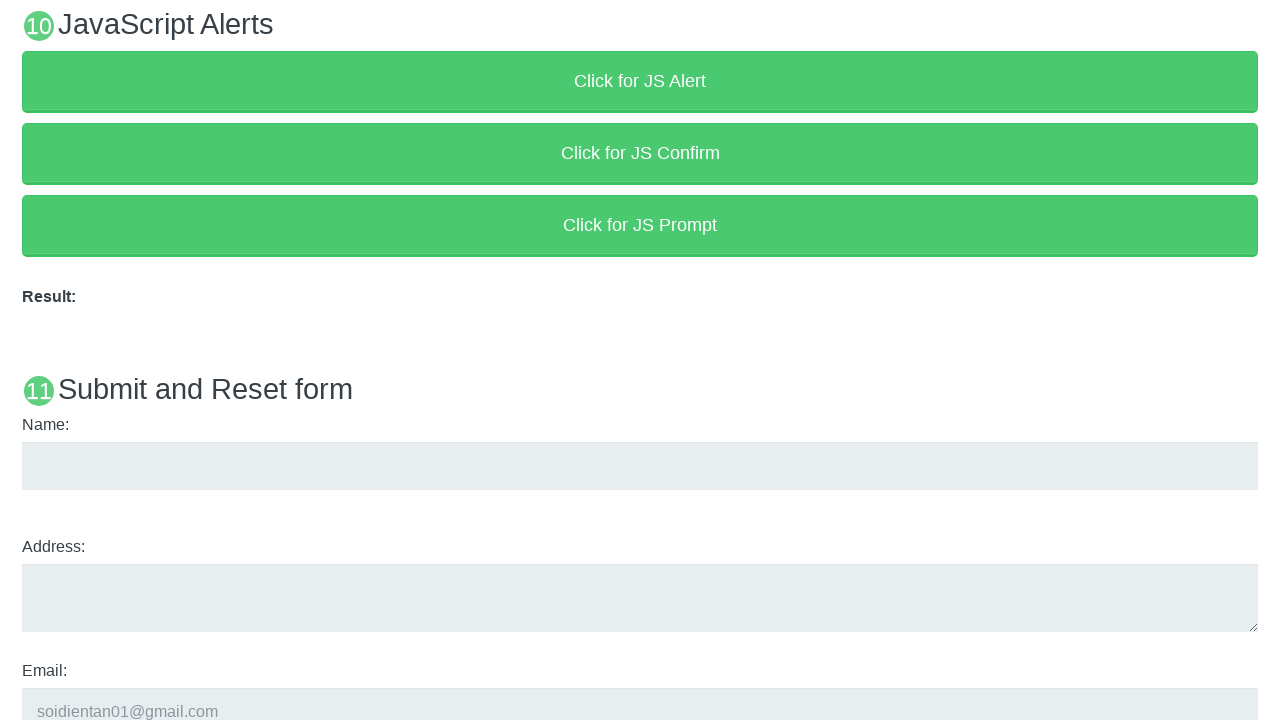

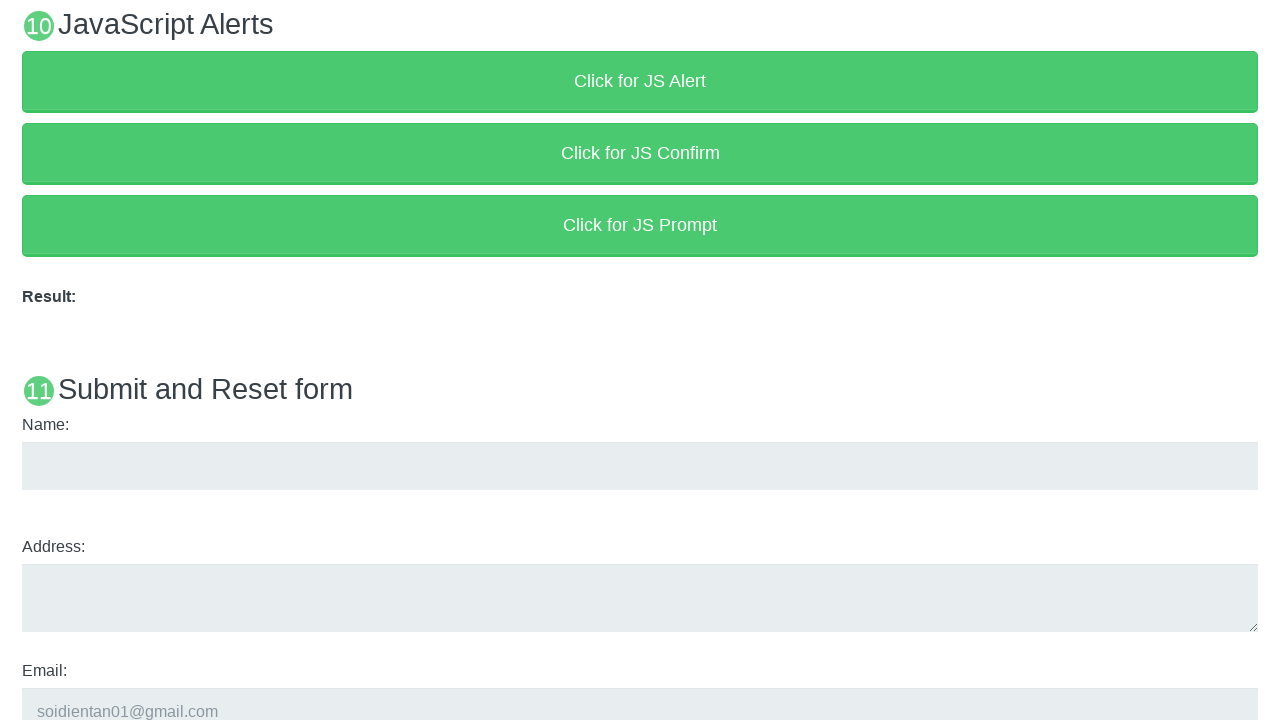